Fills out a registration form by entering personal details including name, email, gender, phone number, and date of birth

Starting URL: https://demoqa.com/automation-practice-form

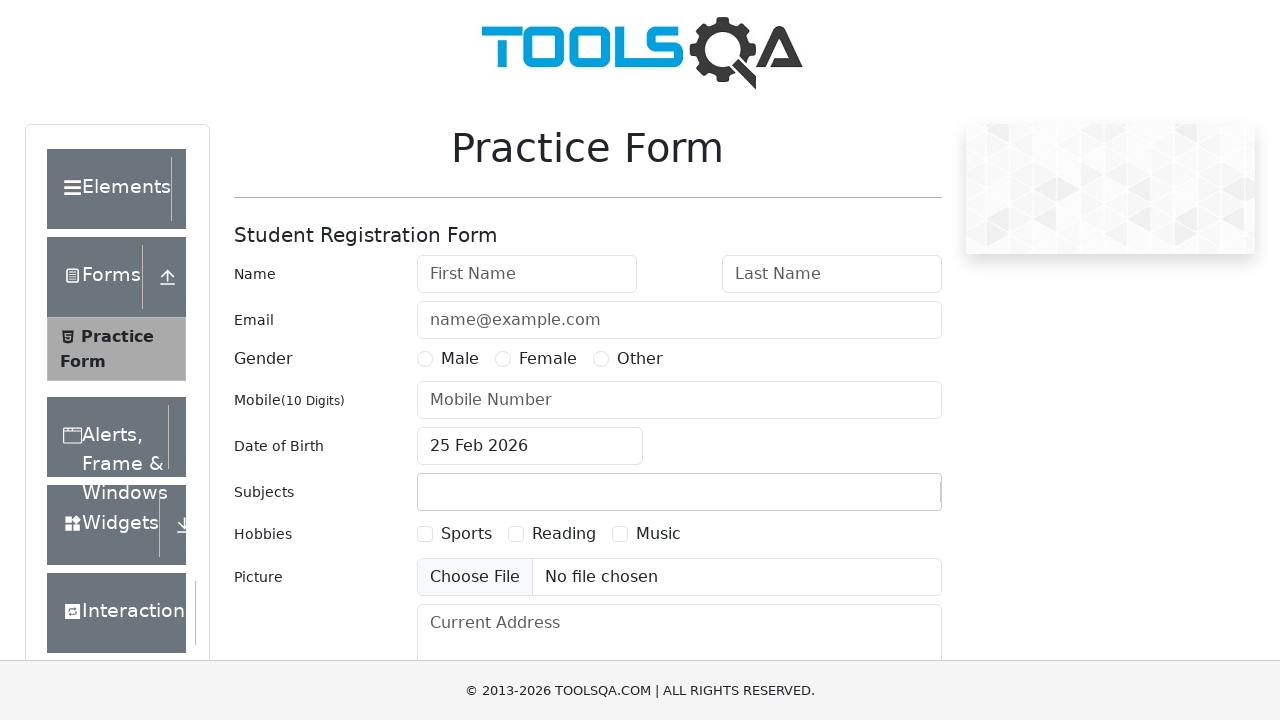

Filled first name field with 'John' on #firstName
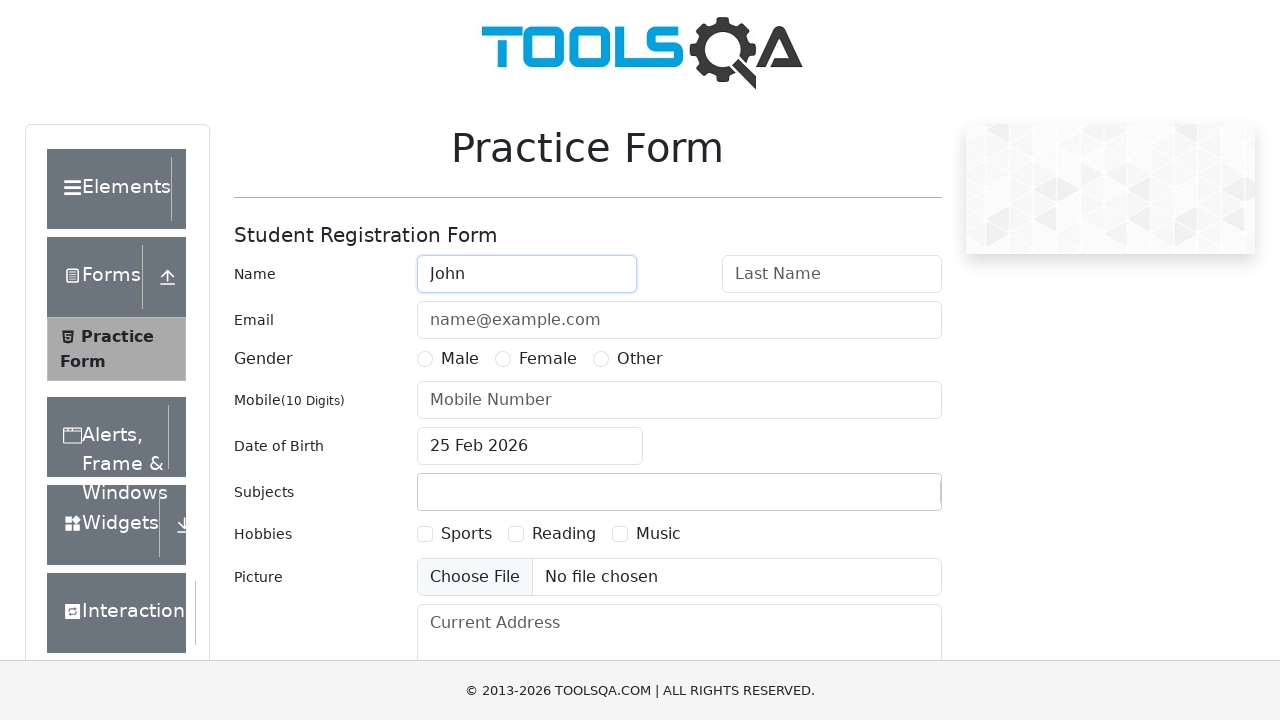

Filled last name field with 'Smith' on #lastName
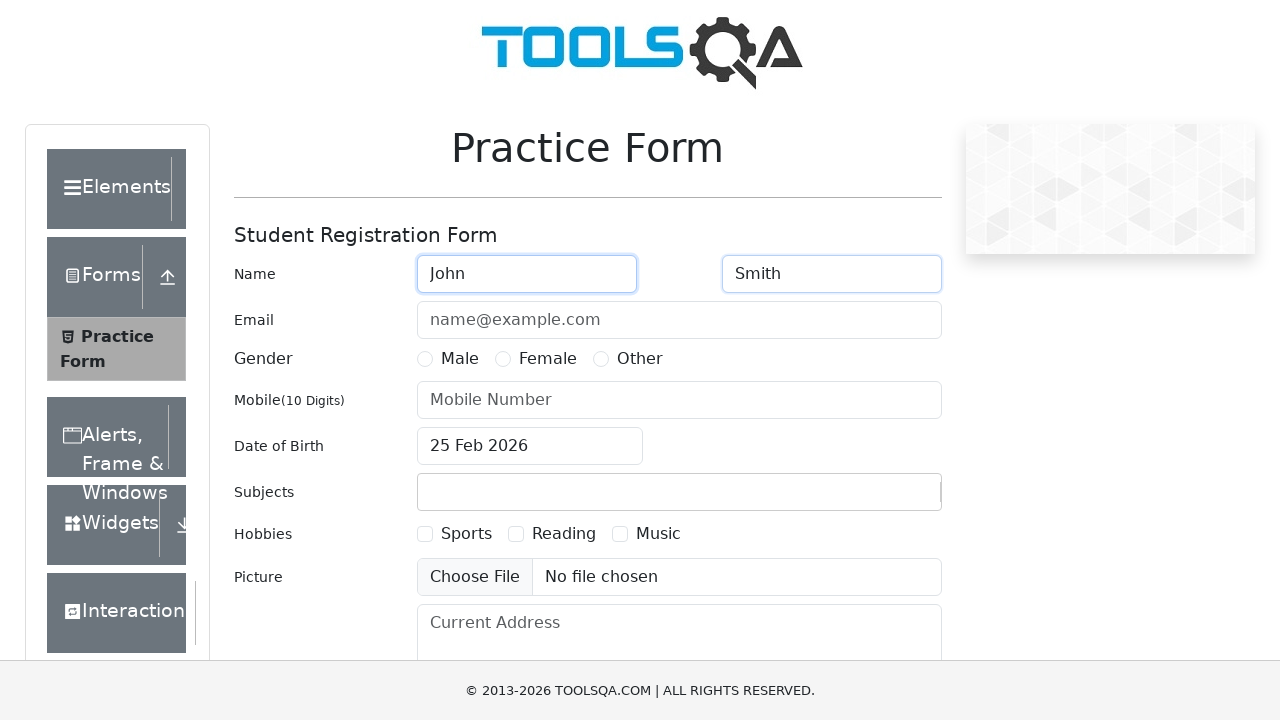

Filled email field with 'john.smith@example.com' on #userEmail
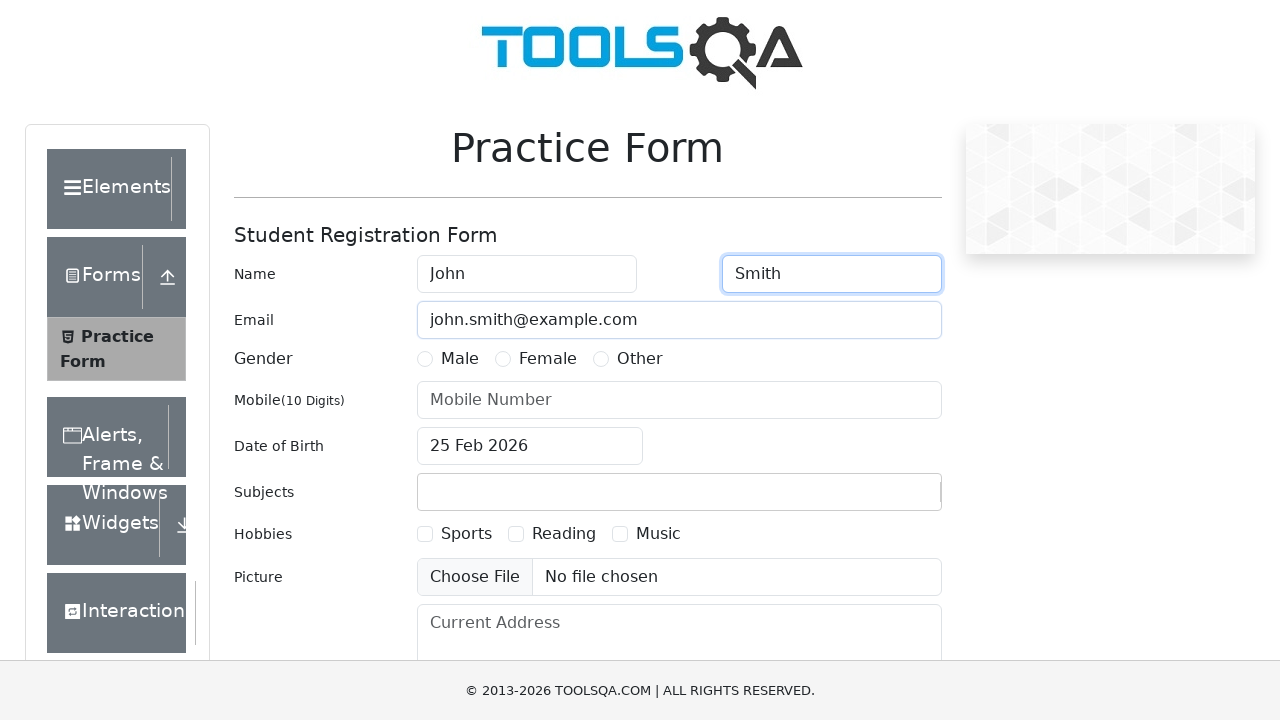

Selected Female gender option at (548, 359) on label:has-text('Female')
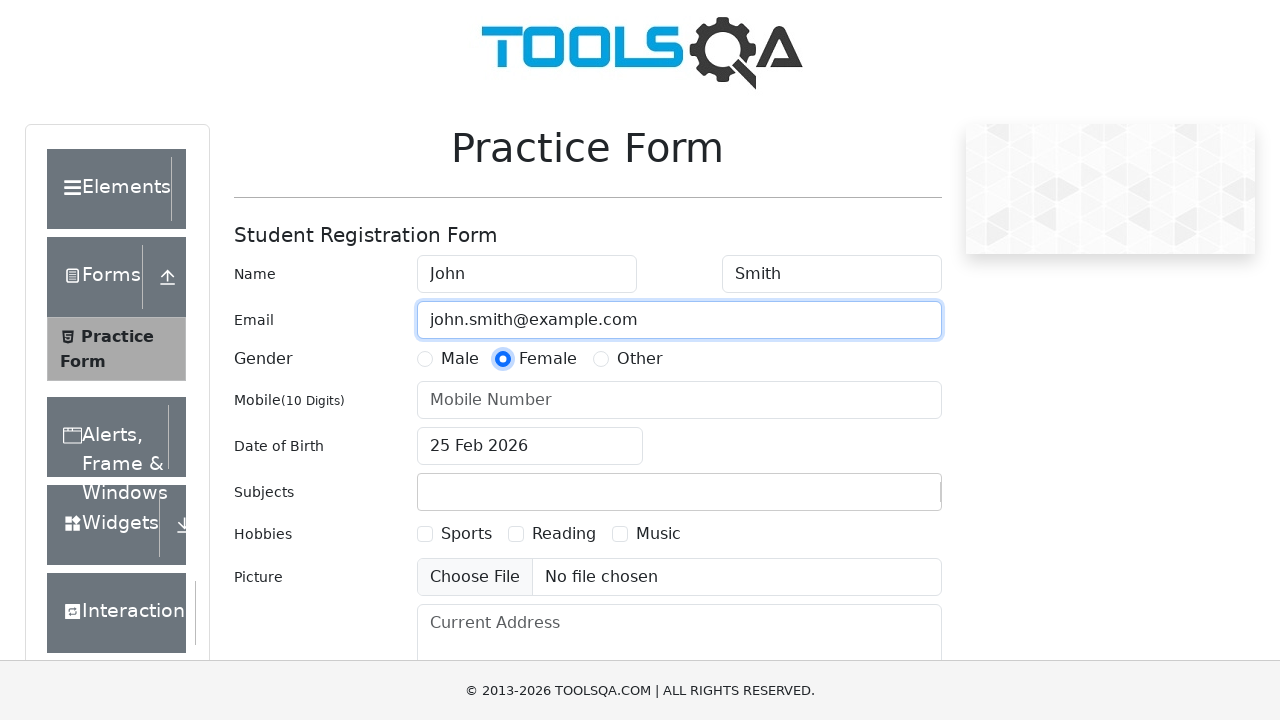

Filled phone number field with '5551234567' on #userNumber
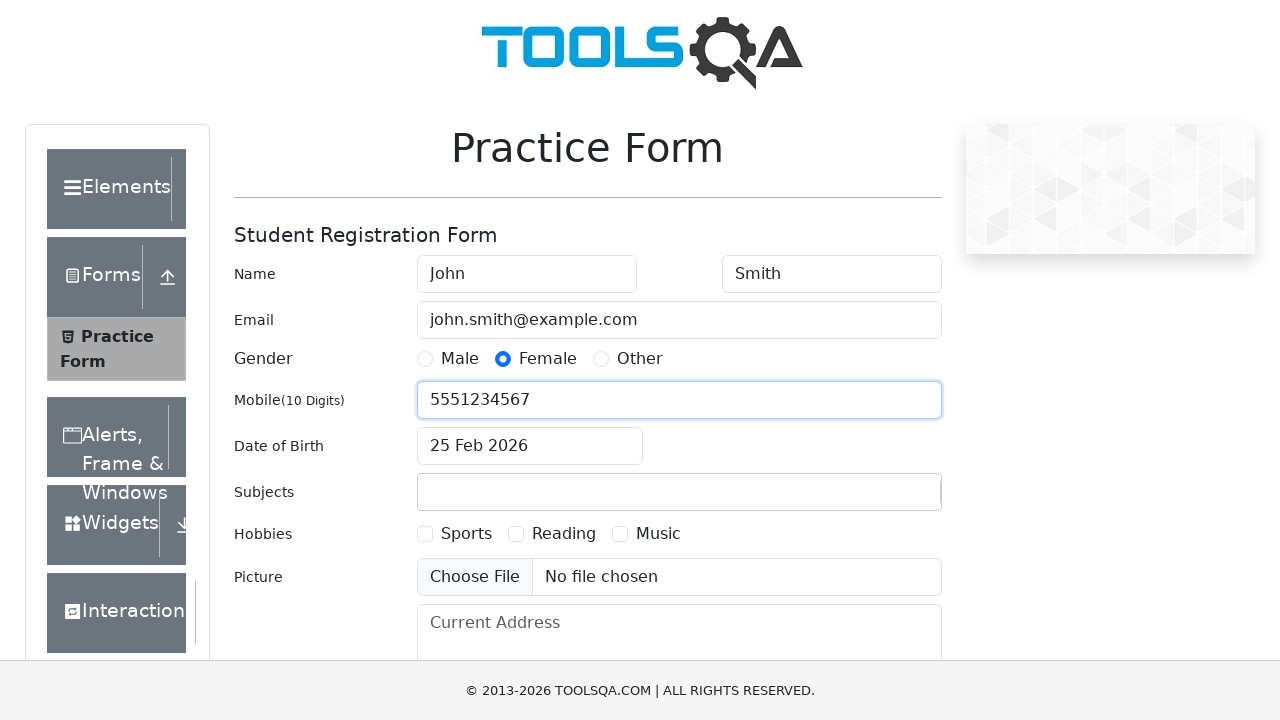

Clicked date of birth input to open date picker at (530, 446) on #dateOfBirthInput
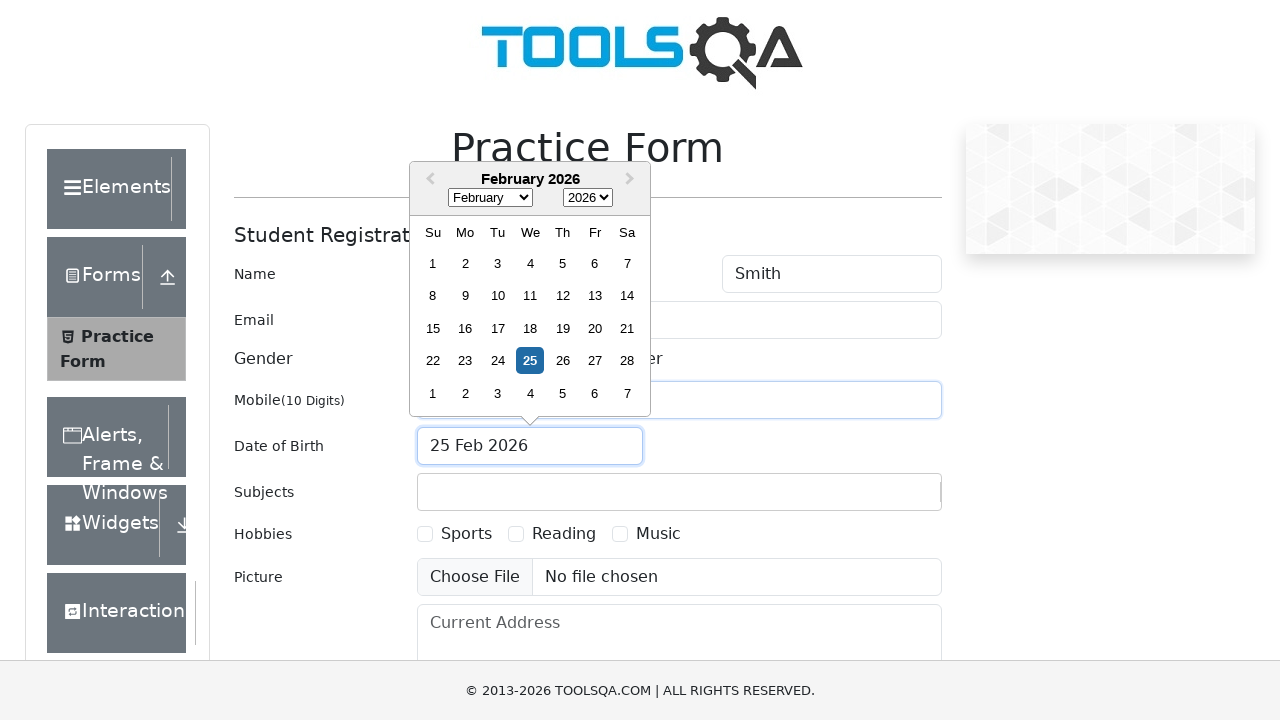

Clicked month dropdown in date picker at (490, 198) on .react-datepicker__month-select
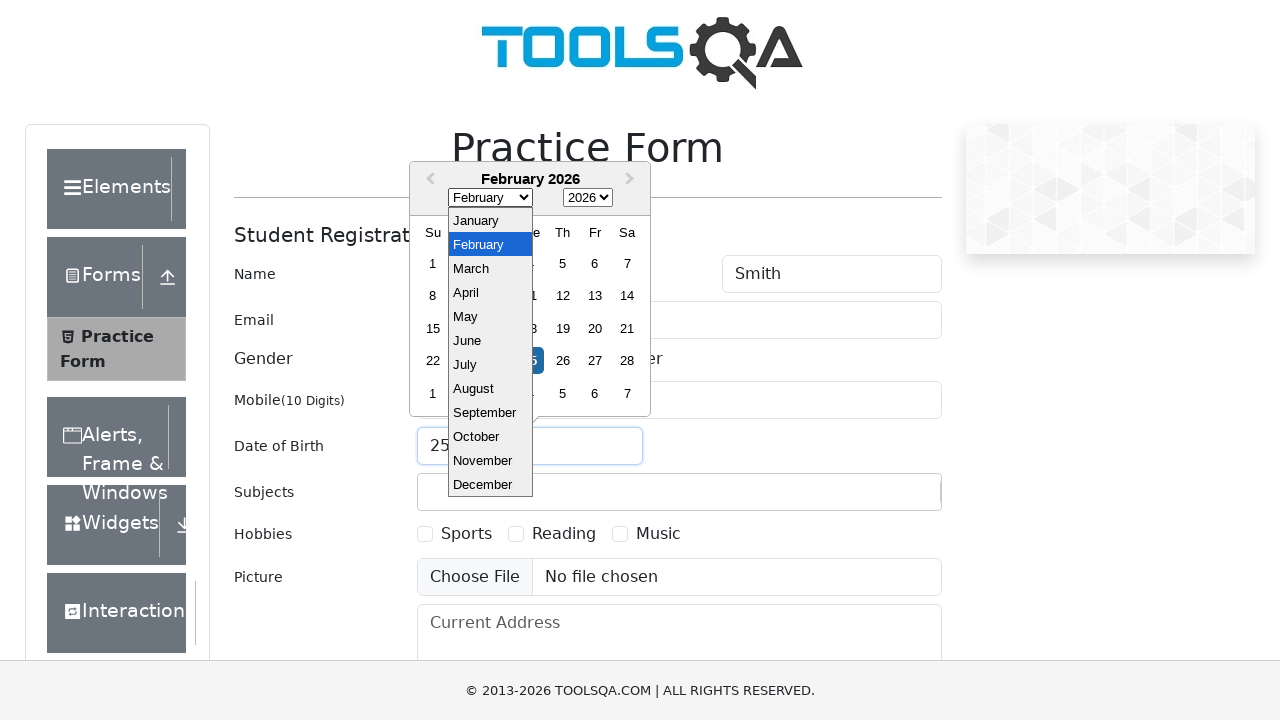

Selected May (index 4) from month dropdown on .react-datepicker__month-select
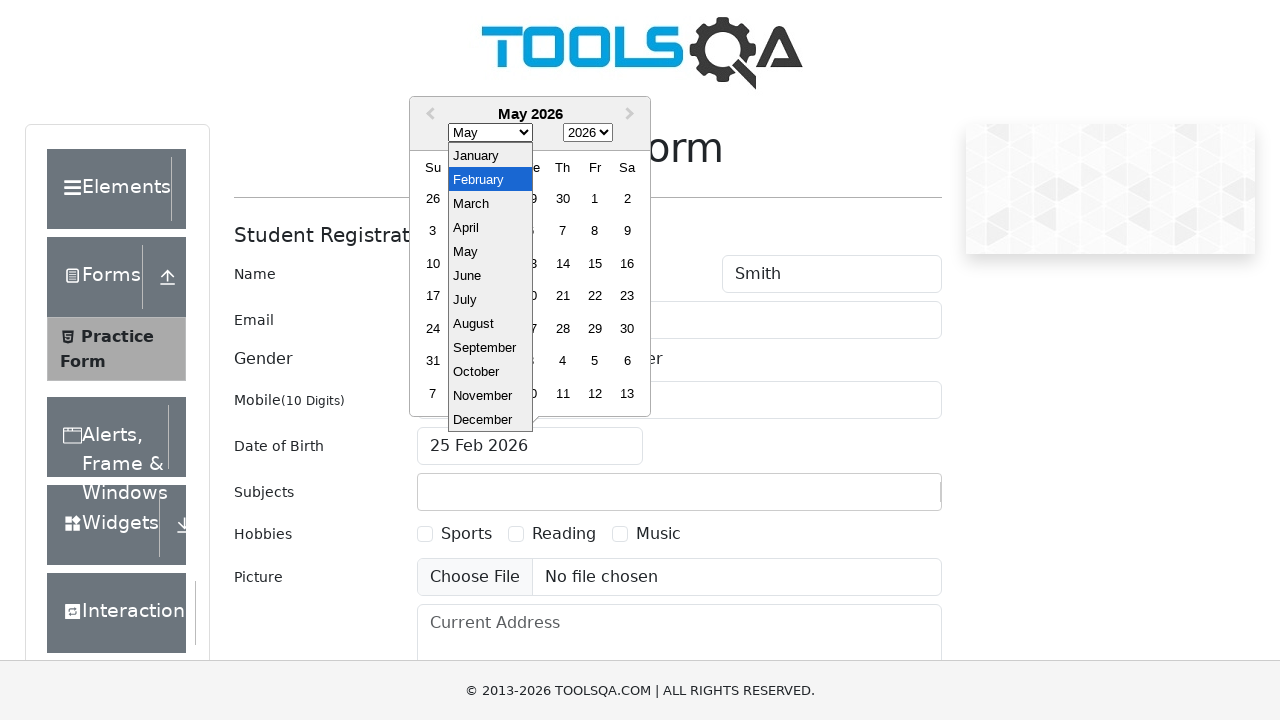

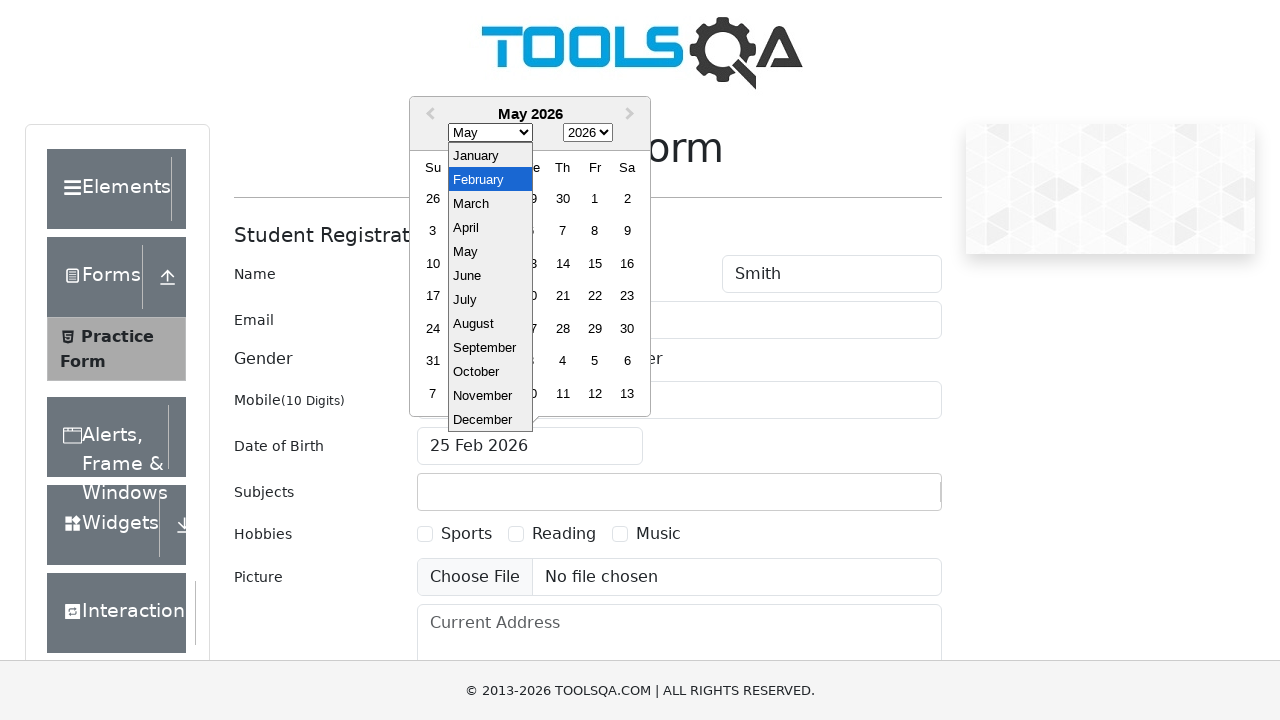